Tests JavaScript prompt alert functionality by clicking the prompt button, entering text into the alert dialog, accepting it, and verifying the result message

Starting URL: https://the-internet.herokuapp.com/javascript_alerts

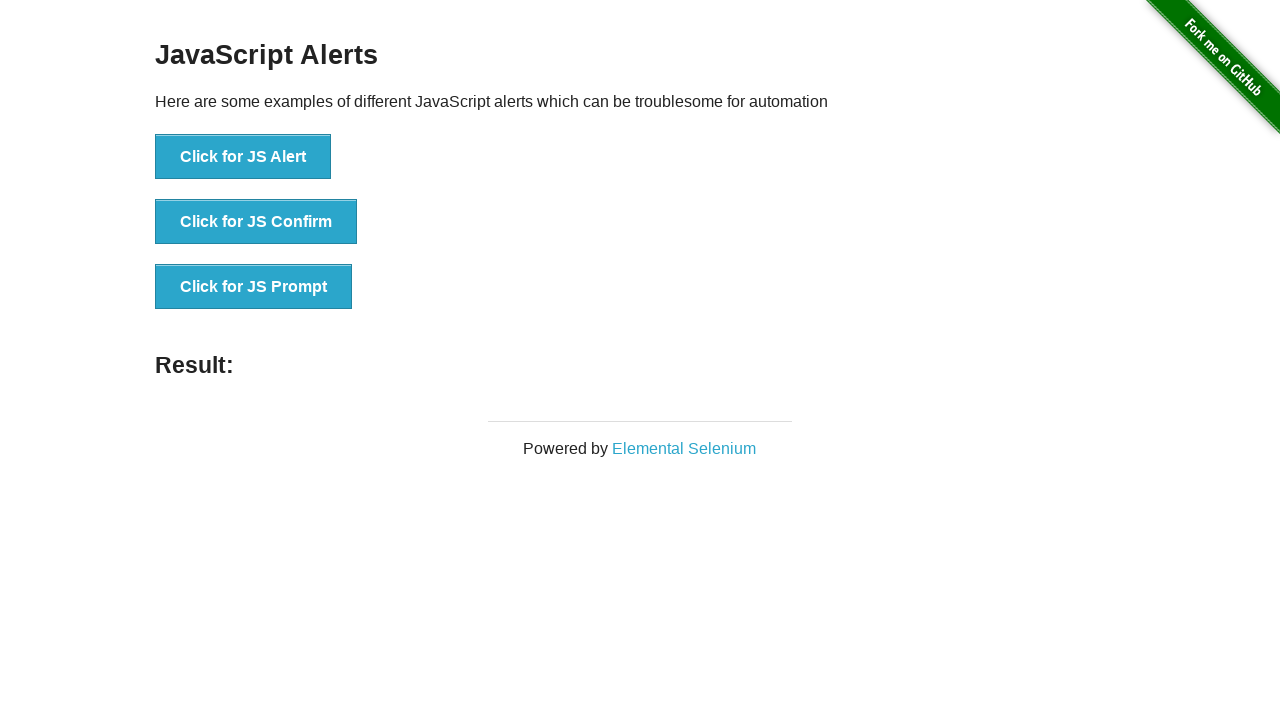

Set up dialog handler to accept prompt with 'Selenium automation rocks'
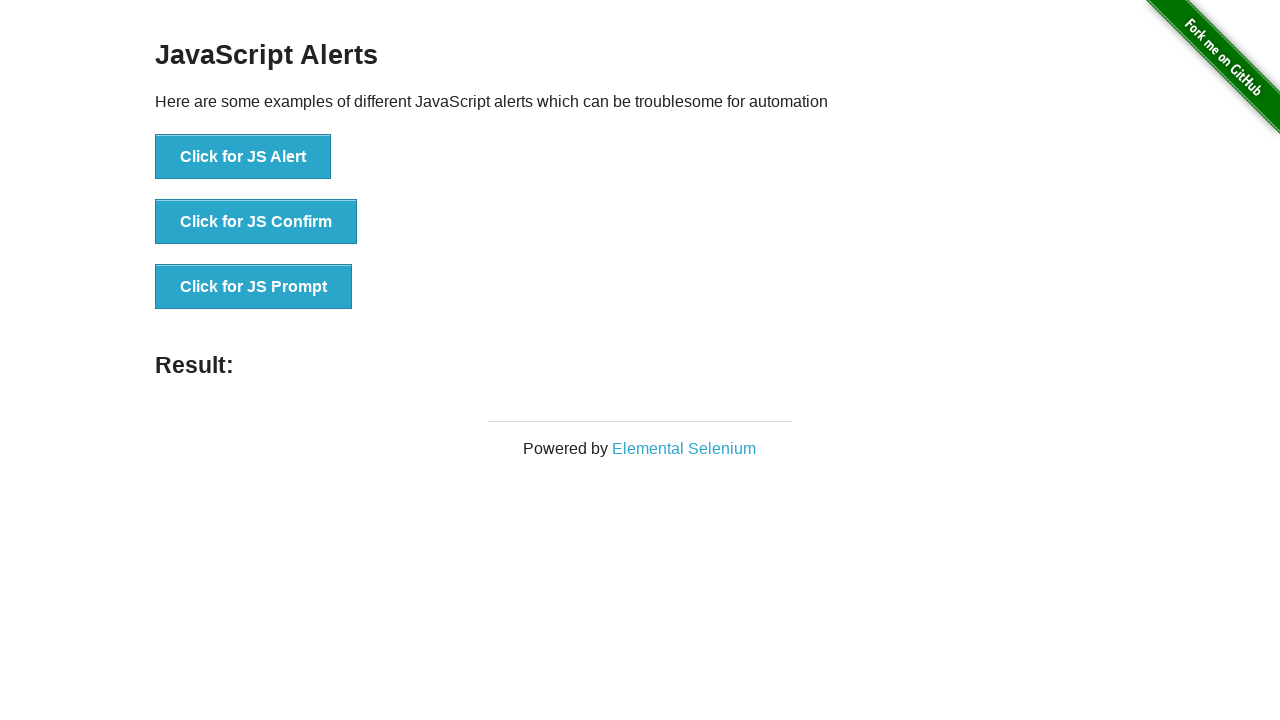

Clicked the JavaScript prompt button at (254, 287) on xpath=//*[@id='content']/div/ul/li[3]/button
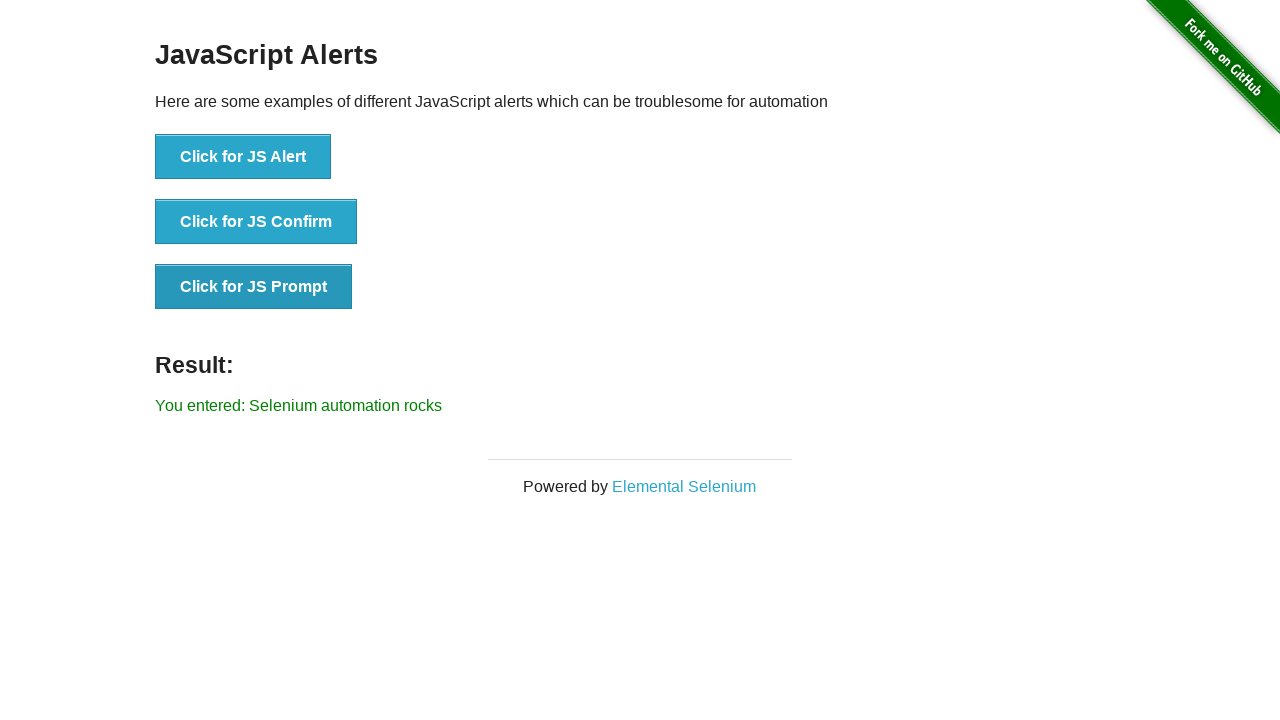

Result message element loaded
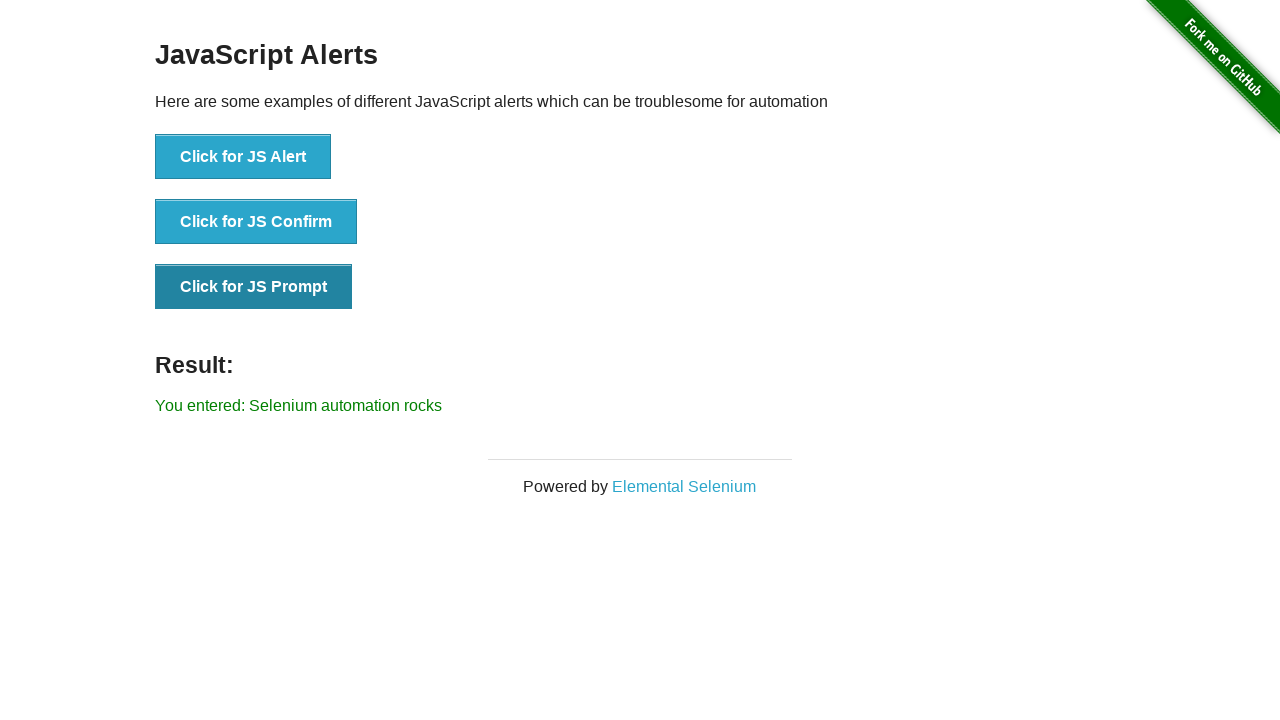

Retrieved result text: You entered: Selenium automation rocks
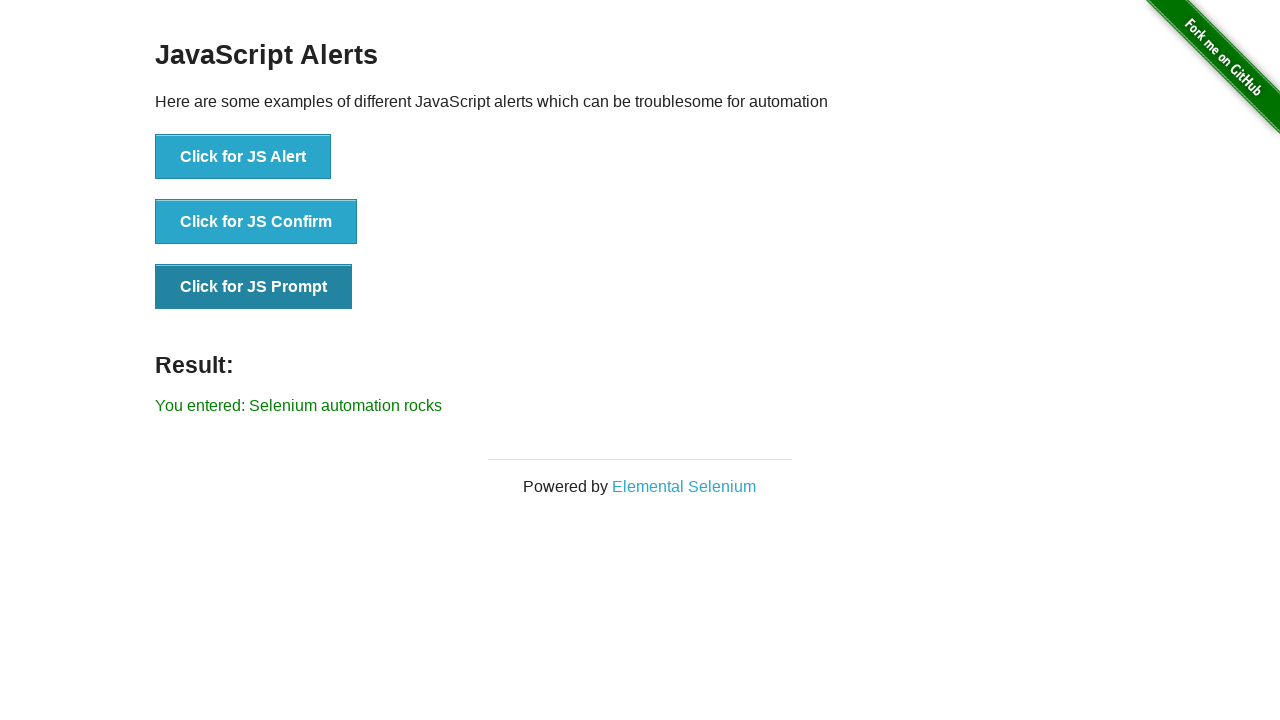

Printed result text to console
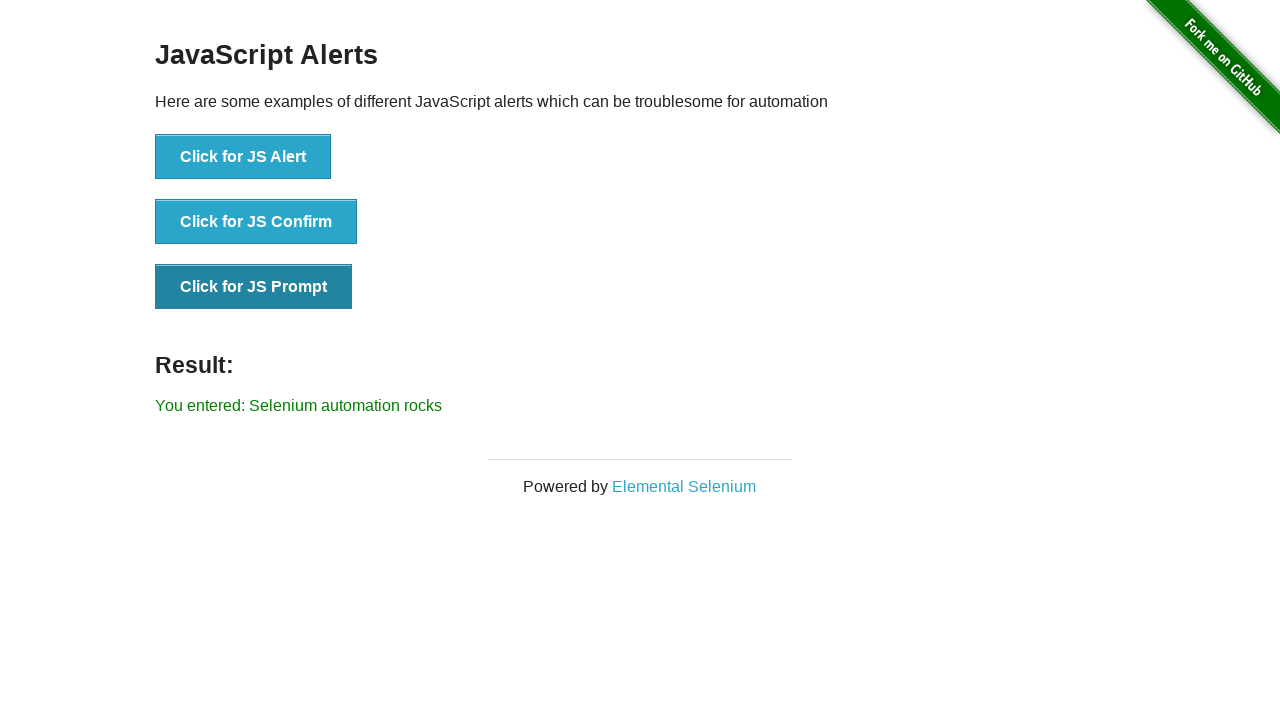

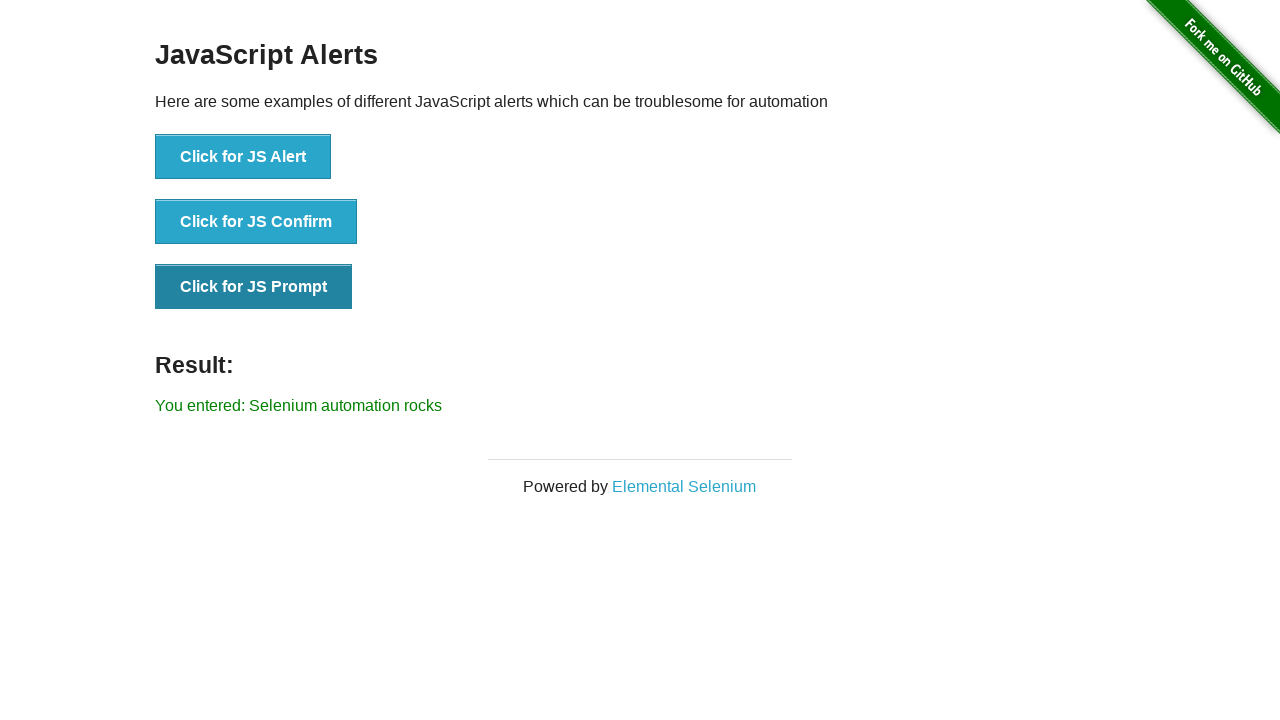